Tests flight booking flow by selecting departure city (São Paolo) and destination city (Berlin), then clicking Find Flights button to search for available flights

Starting URL: https://www.blazedemo.com

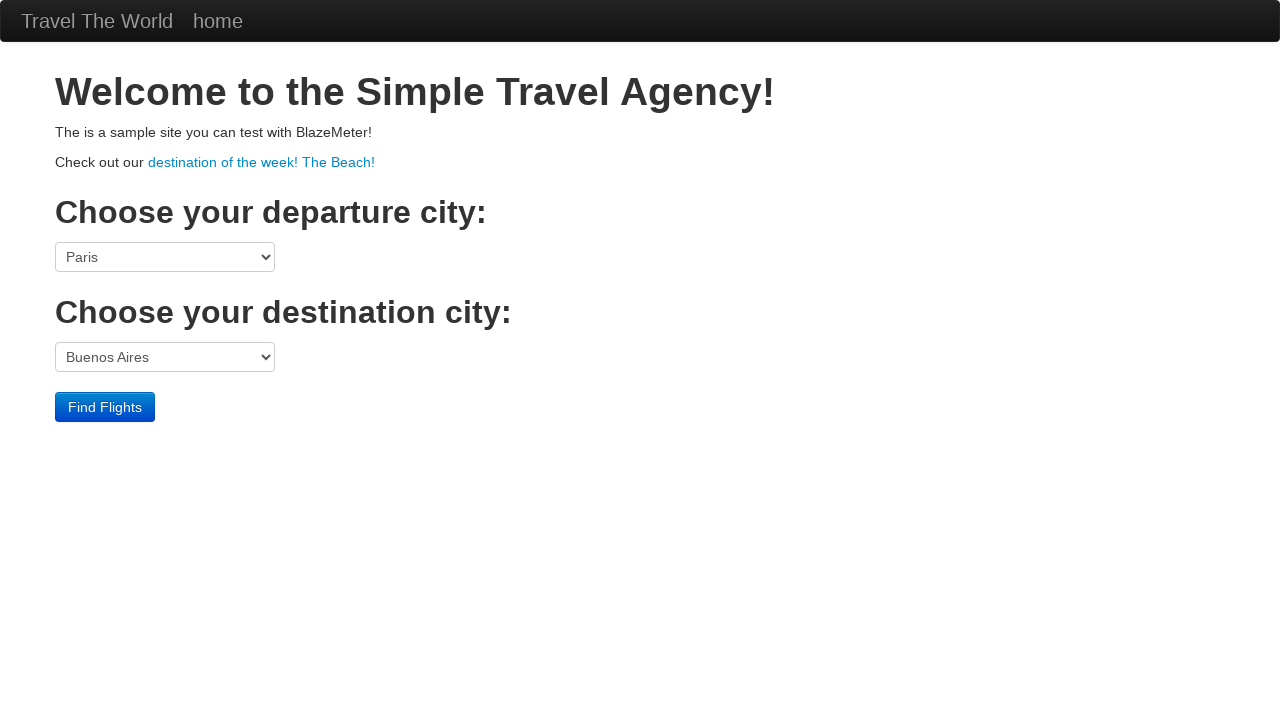

Clicked departure port dropdown at (165, 257) on select[name='fromPort']
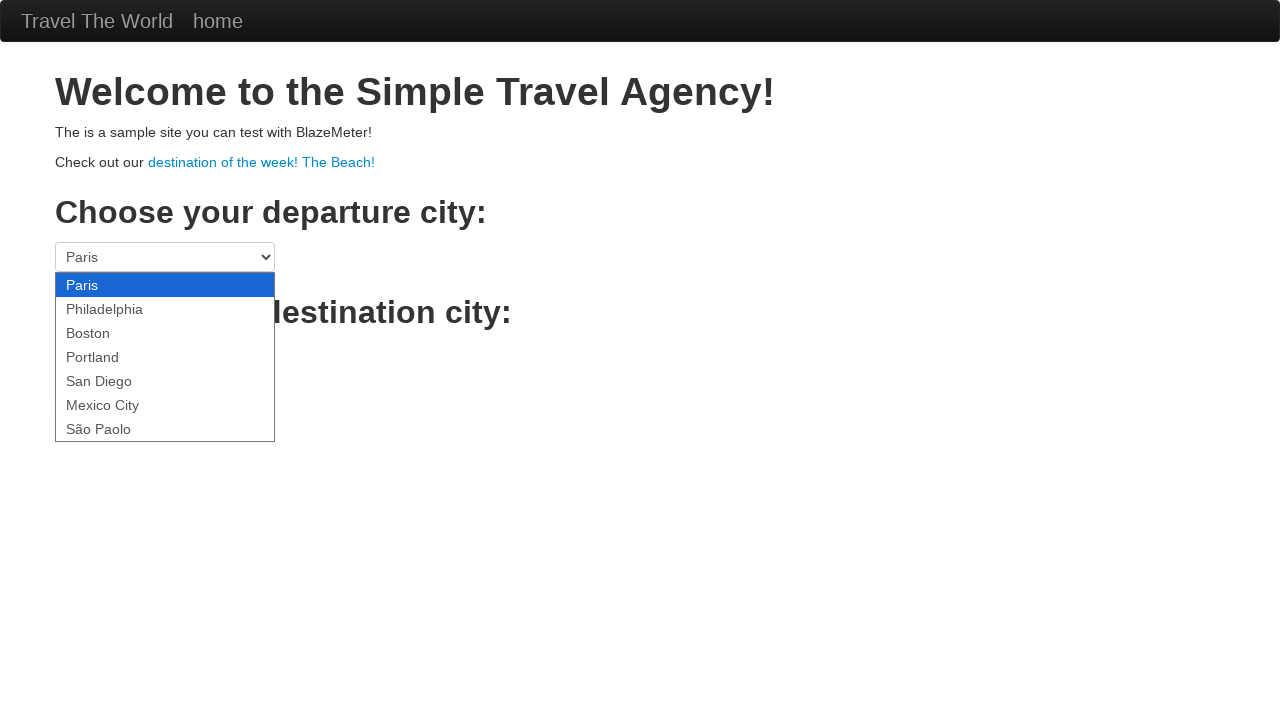

Selected São Paolo as departure city on select[name='fromPort']
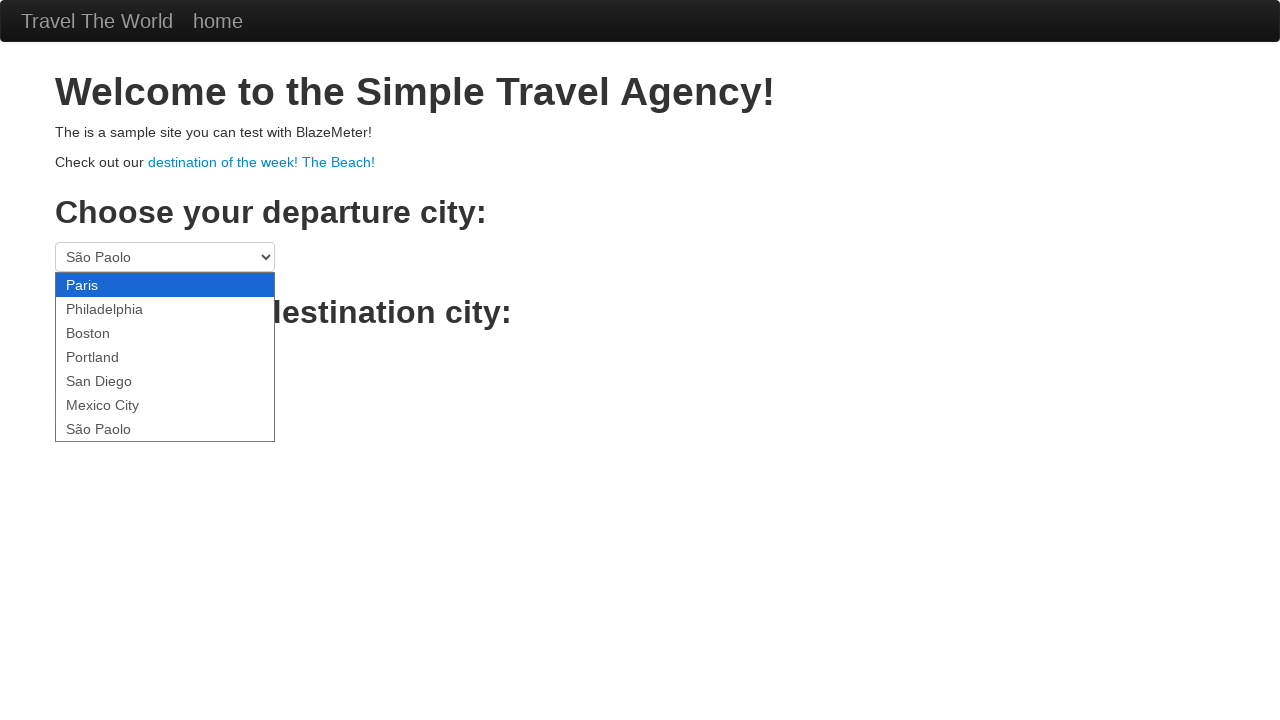

Selected Berlin as destination city on select[name='toPort']
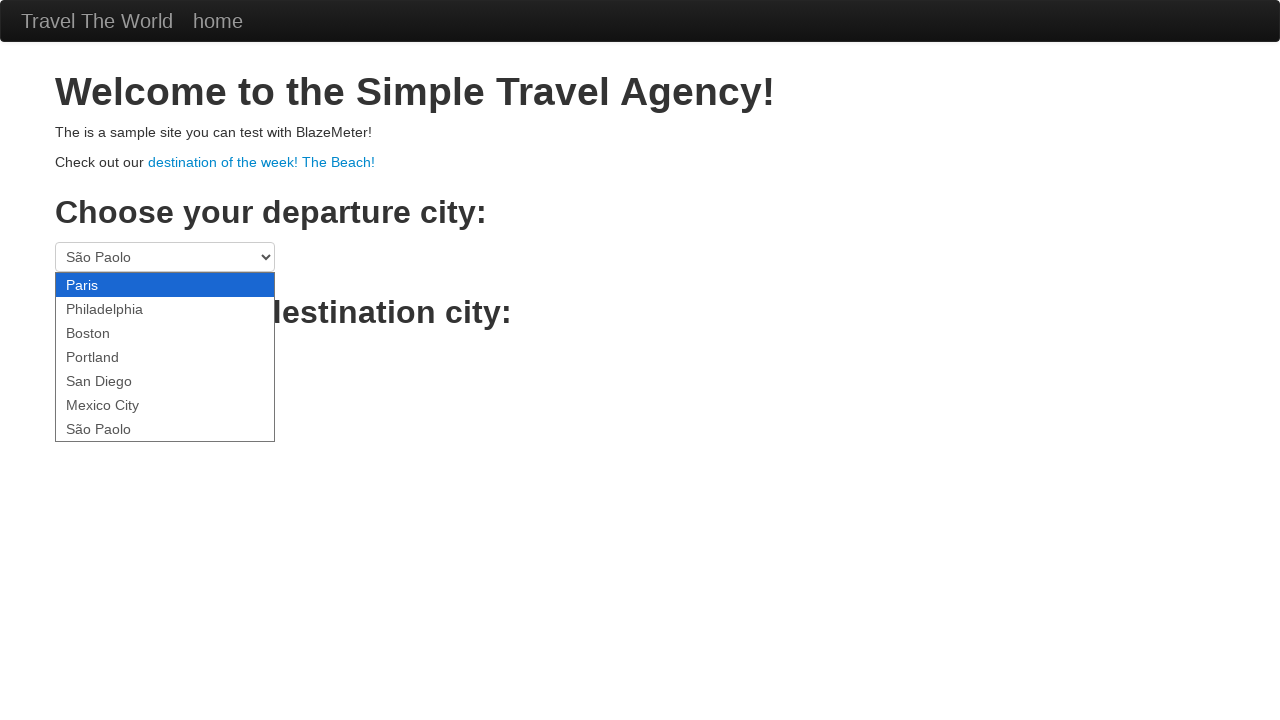

Clicked Find Flights button to search for available flights at (105, 407) on .btn-primary
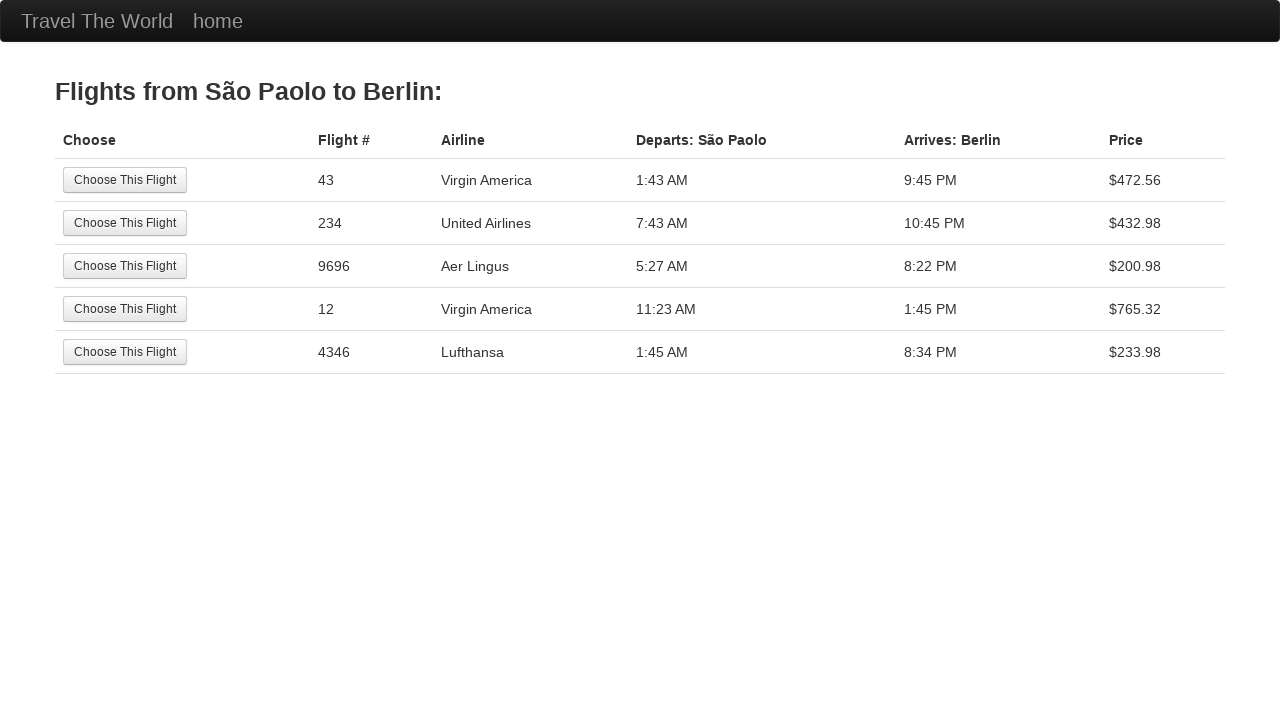

Reservation page loaded successfully
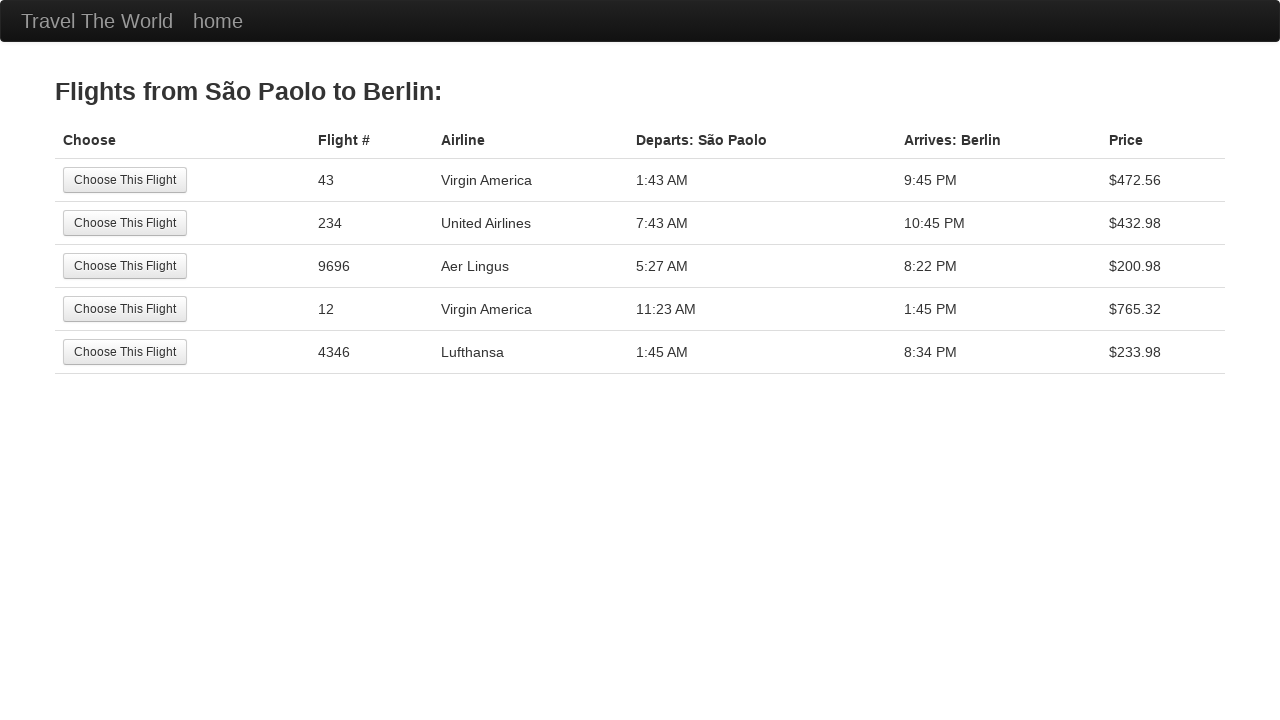

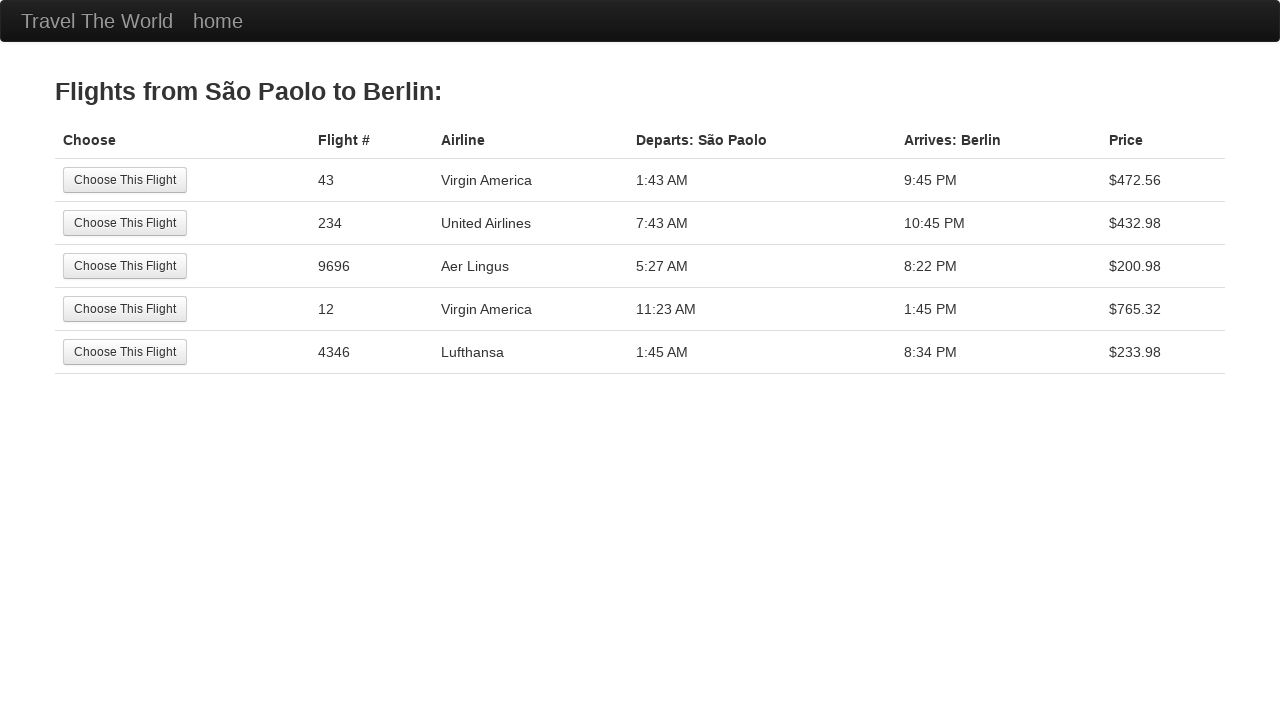